Tests that the complete all checkbox updates state when individual items are completed or cleared

Starting URL: https://demo.playwright.dev/todomvc

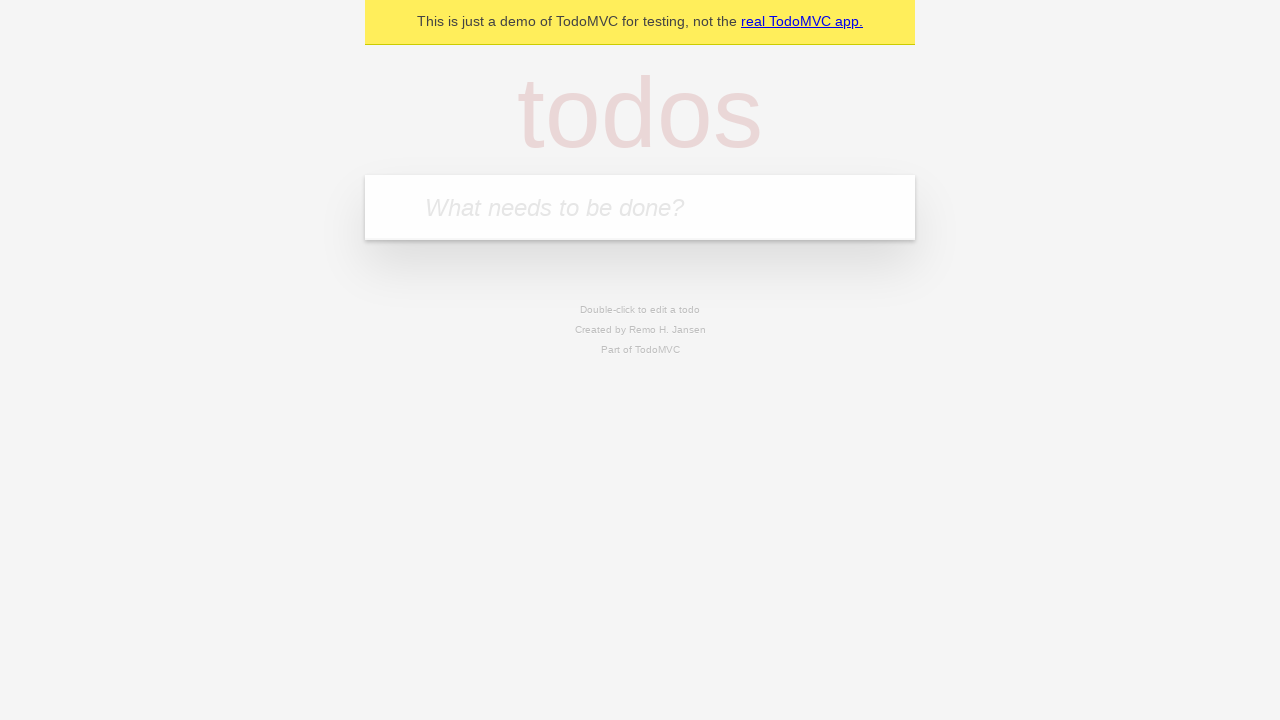

Filled new todo field with 'buy some cheese' on internal:attr=[placeholder="What needs to be done?"i]
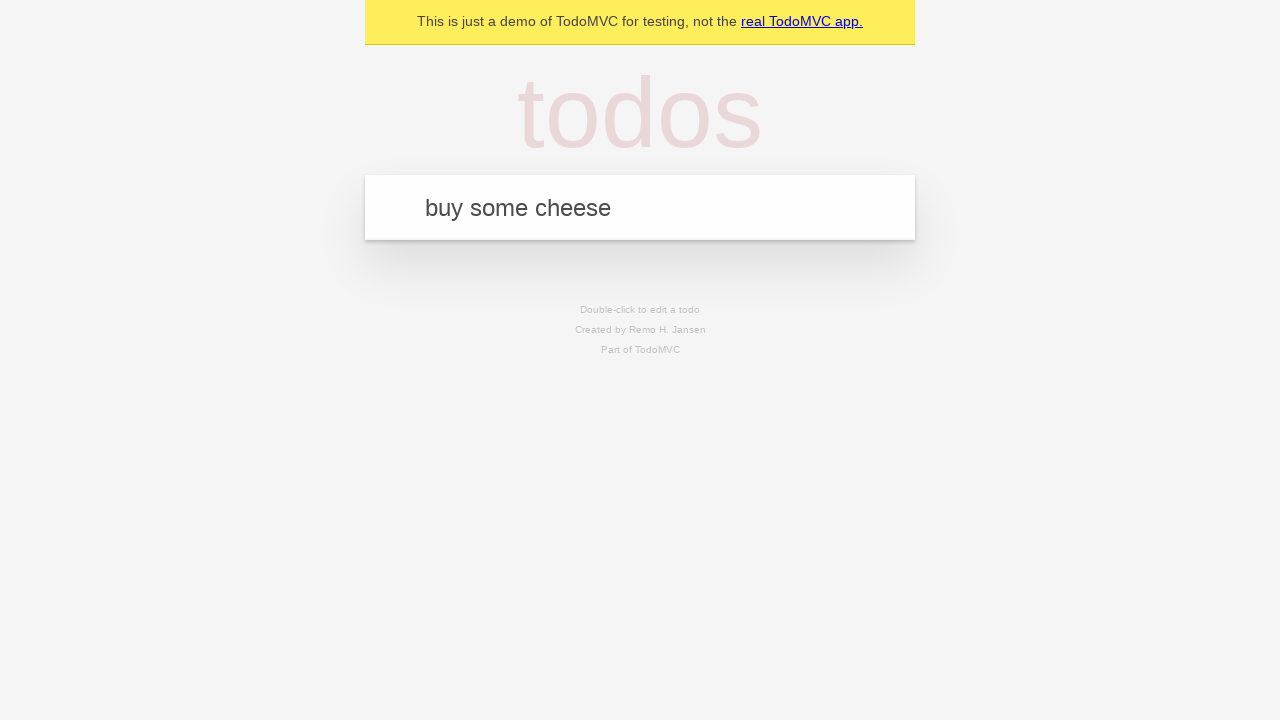

Pressed Enter to create todo 'buy some cheese' on internal:attr=[placeholder="What needs to be done?"i]
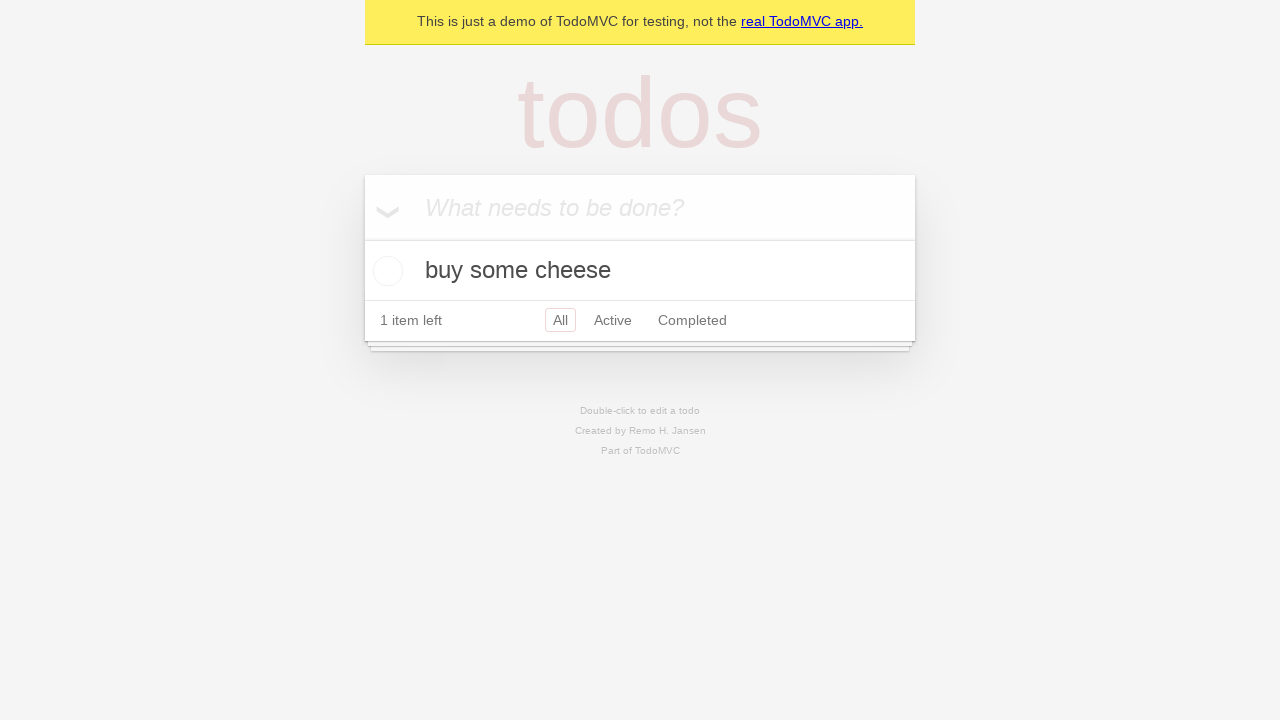

Filled new todo field with 'feed the cat' on internal:attr=[placeholder="What needs to be done?"i]
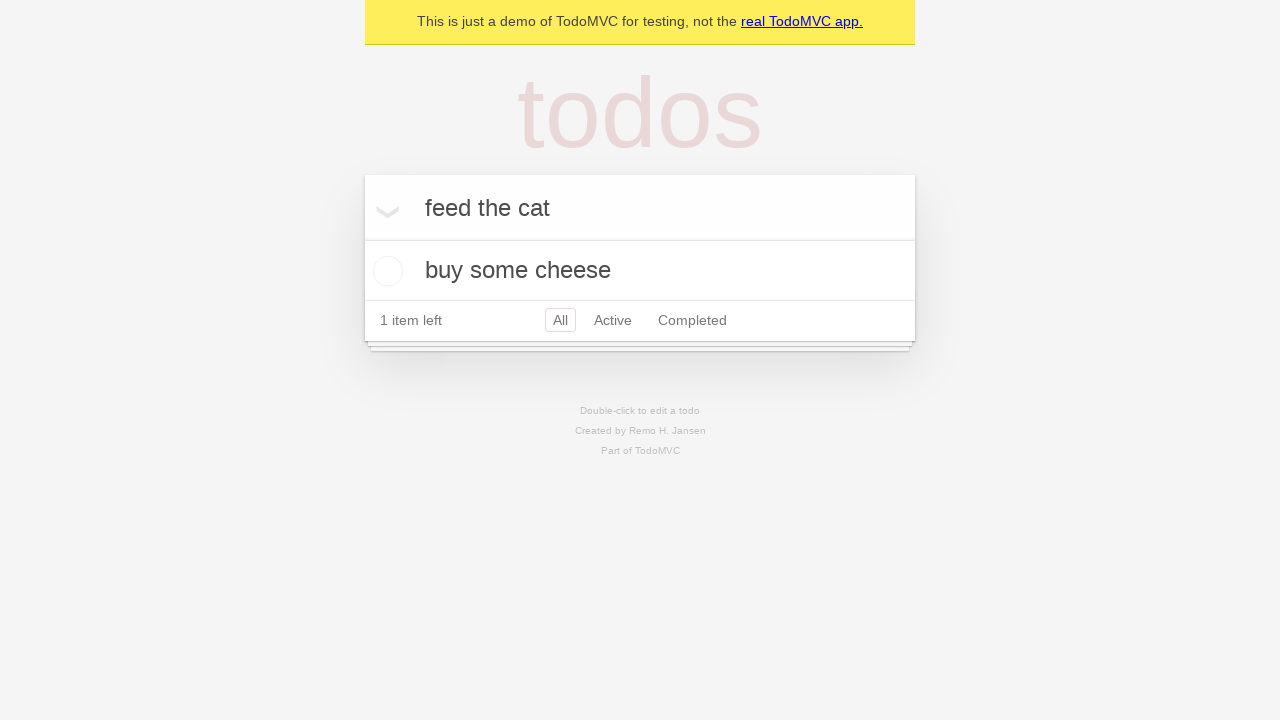

Pressed Enter to create todo 'feed the cat' on internal:attr=[placeholder="What needs to be done?"i]
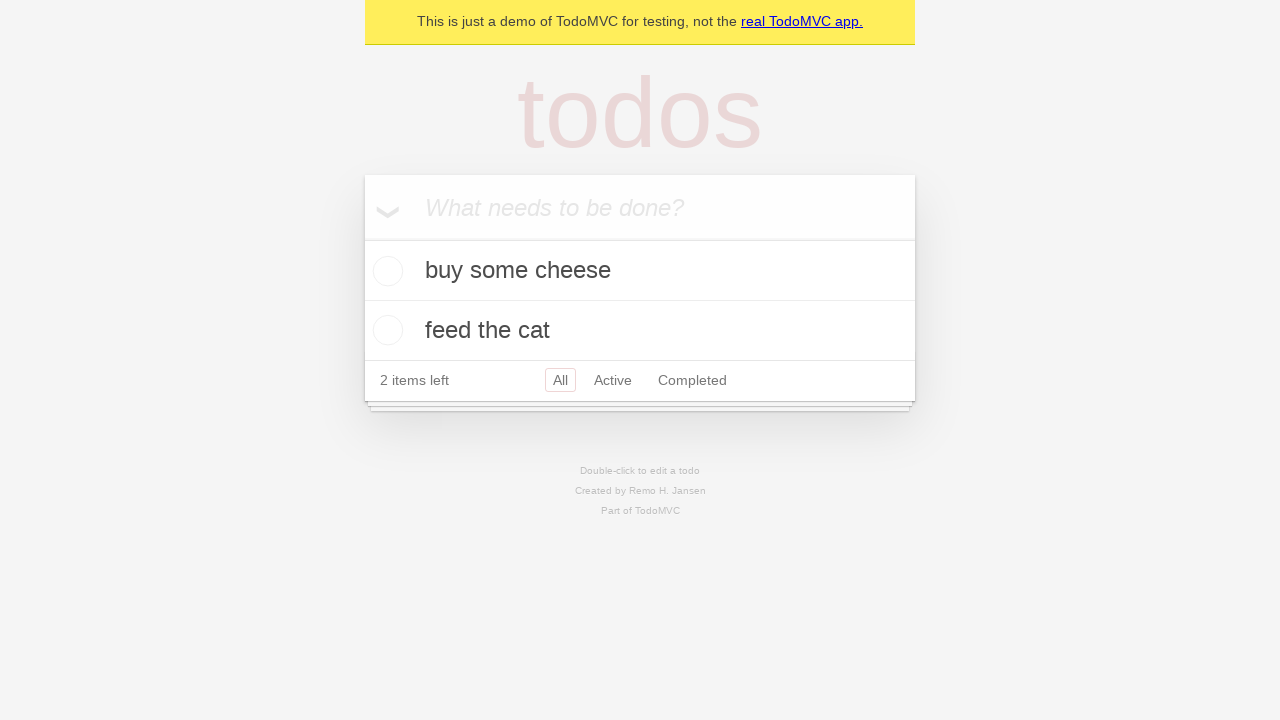

Filled new todo field with 'book a doctors appointment' on internal:attr=[placeholder="What needs to be done?"i]
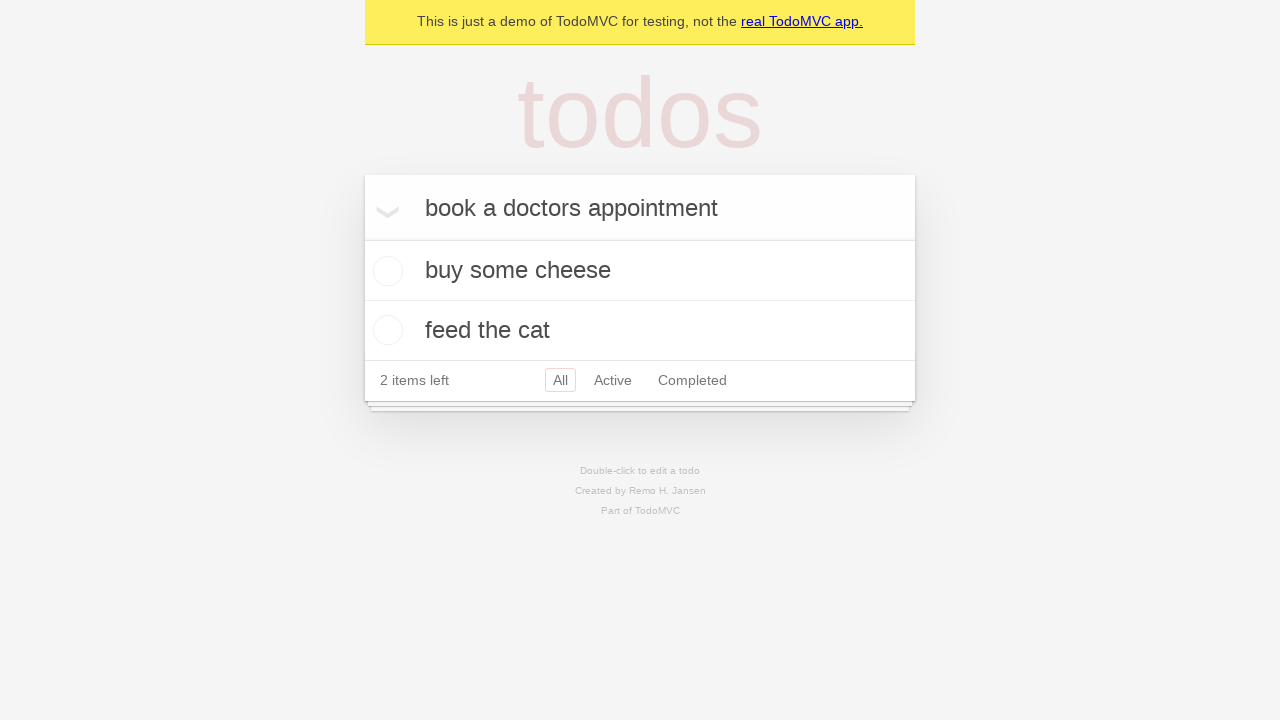

Pressed Enter to create todo 'book a doctors appointment' on internal:attr=[placeholder="What needs to be done?"i]
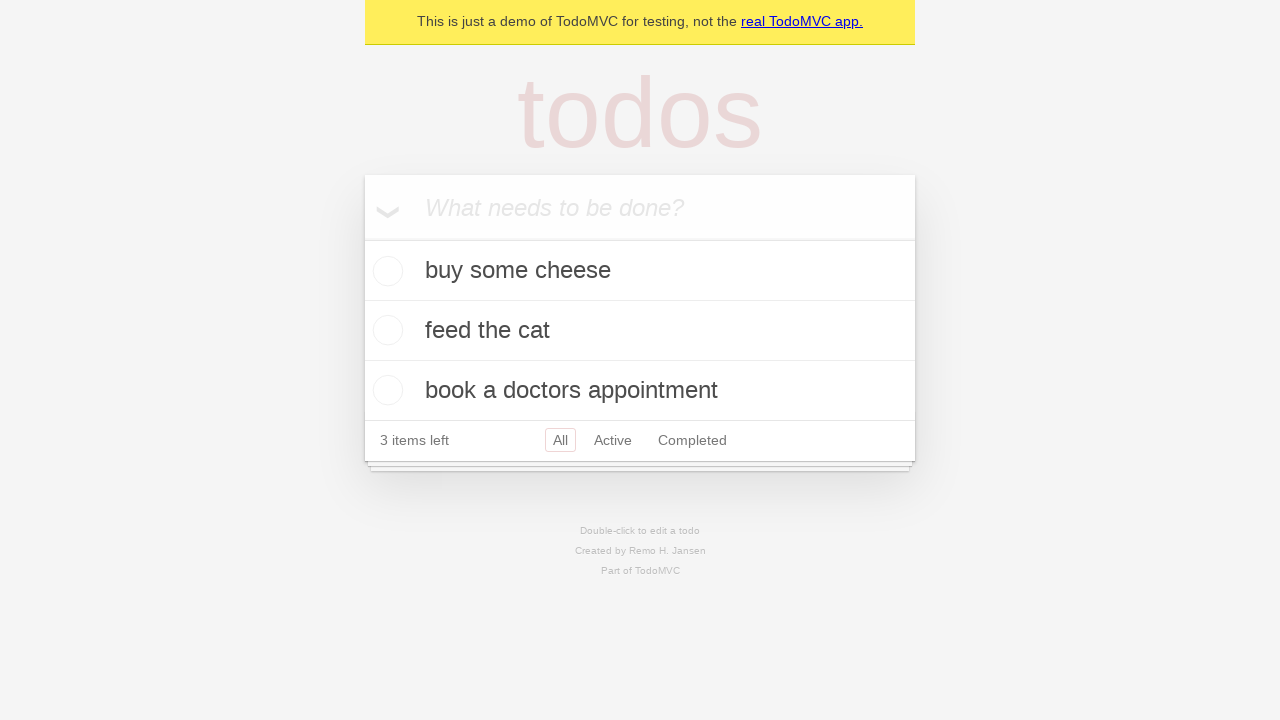

Waited for all 3 todos to be created
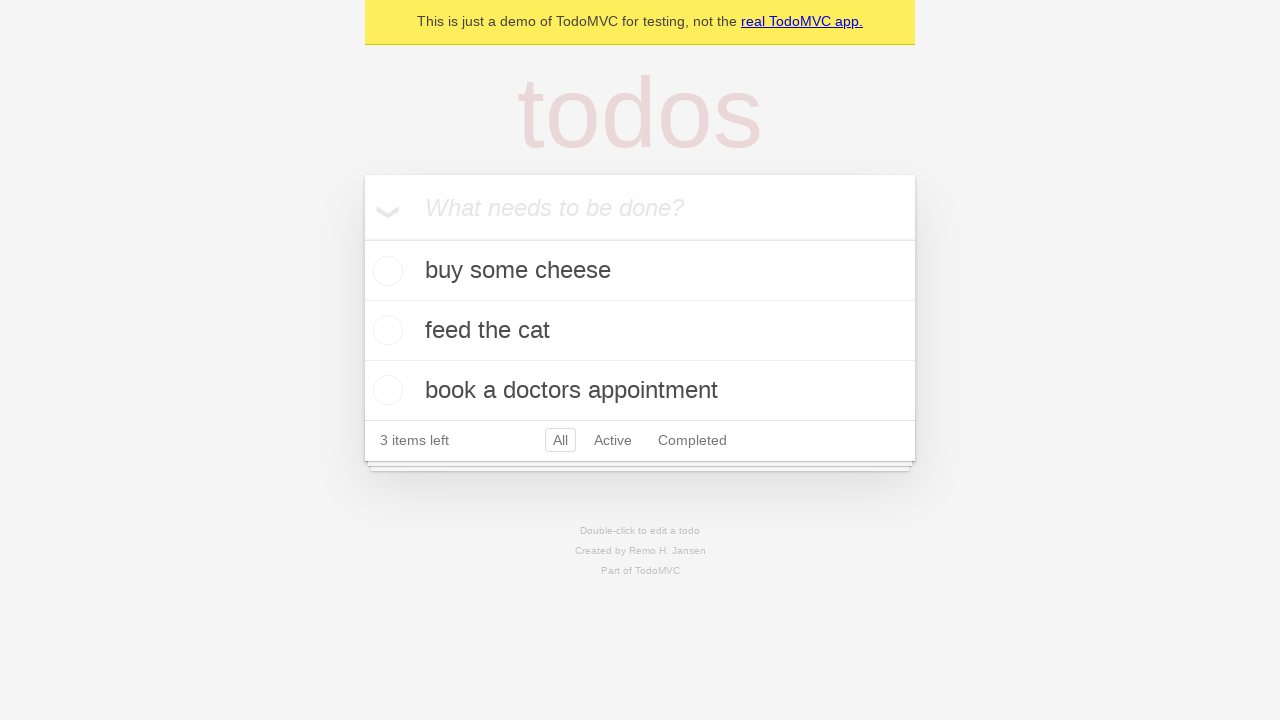

Checked the 'Mark all as complete' checkbox at (362, 238) on internal:label="Mark all as complete"i
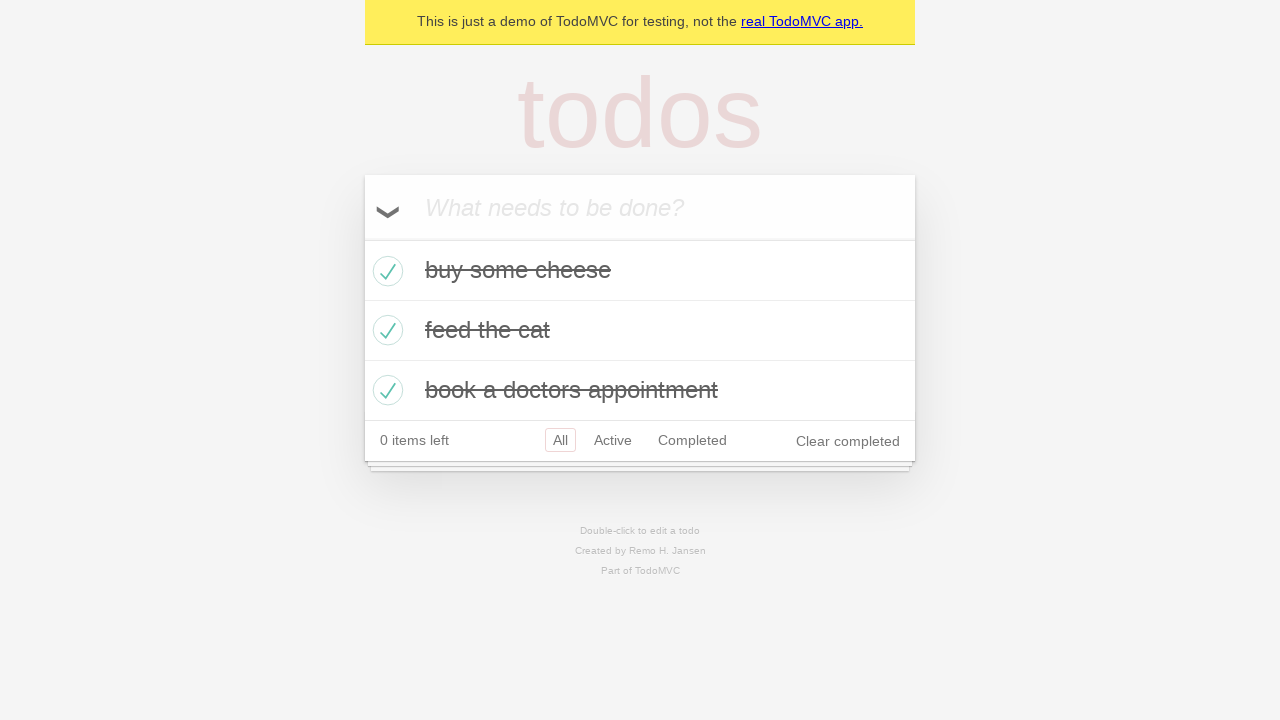

Unchecked the first todo item at (385, 271) on internal:testid=[data-testid="todo-item"s] >> nth=0 >> internal:role=checkbox
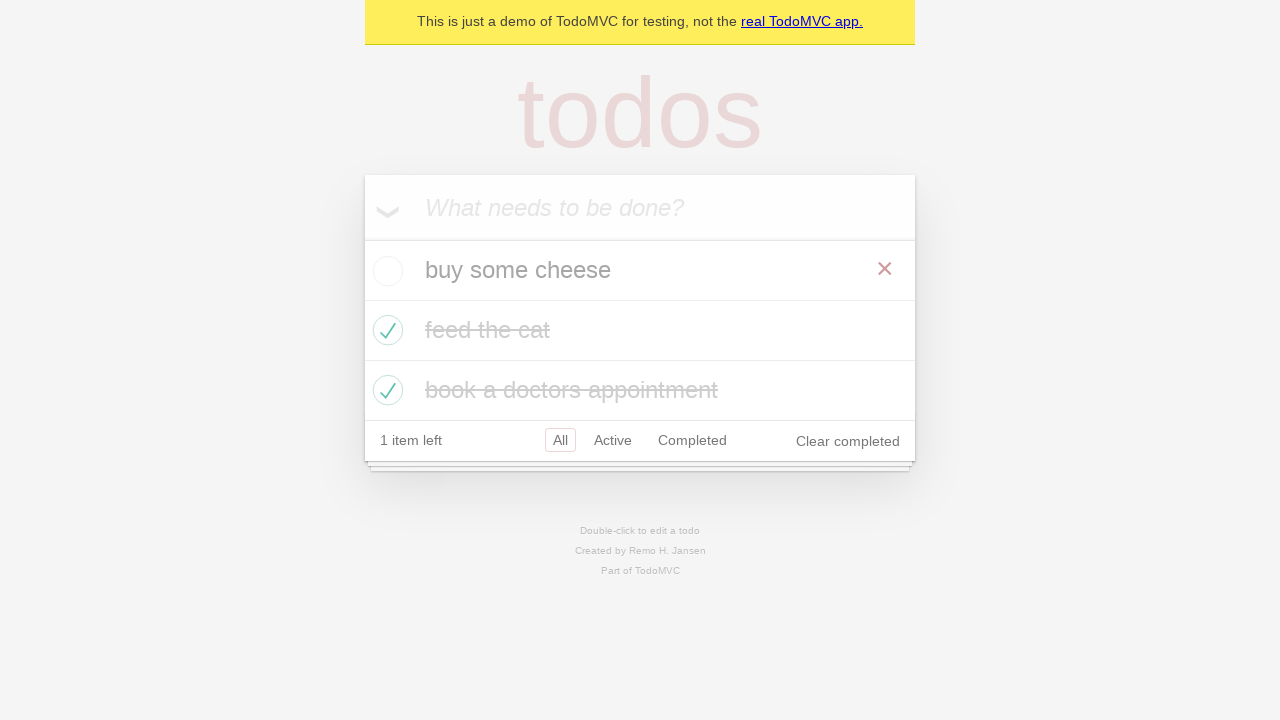

Checked the first todo item again at (385, 271) on internal:testid=[data-testid="todo-item"s] >> nth=0 >> internal:role=checkbox
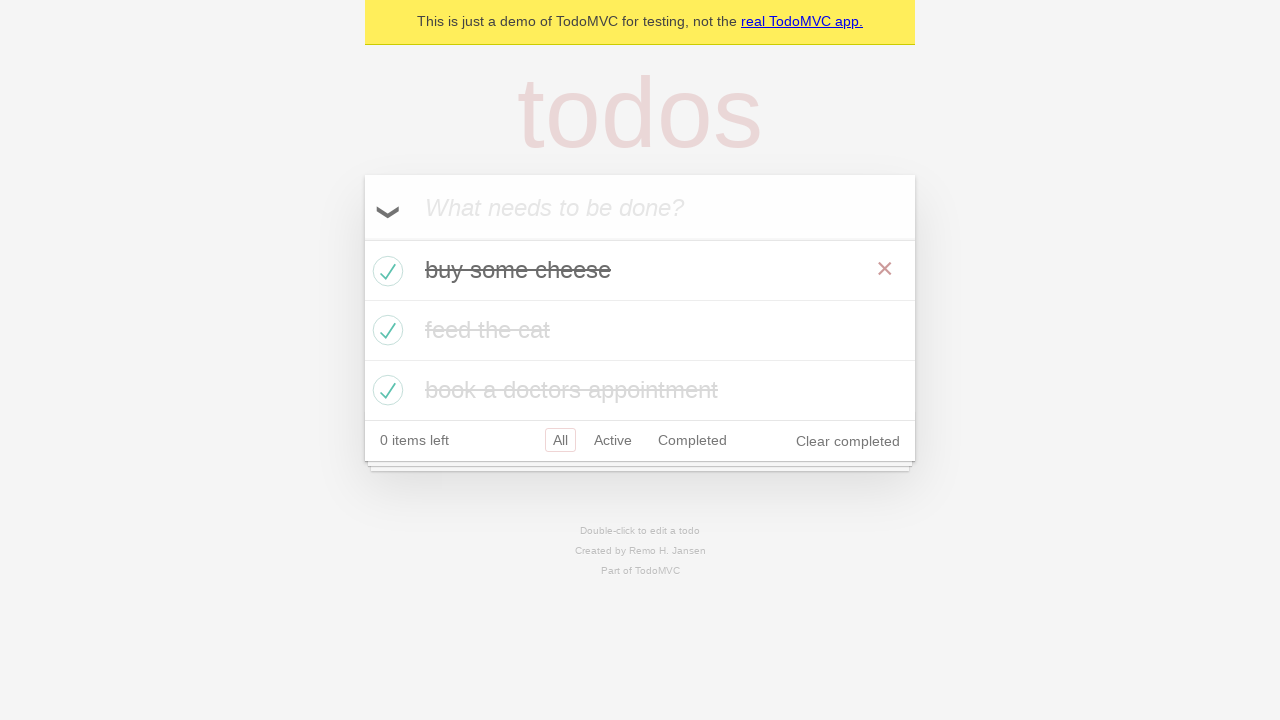

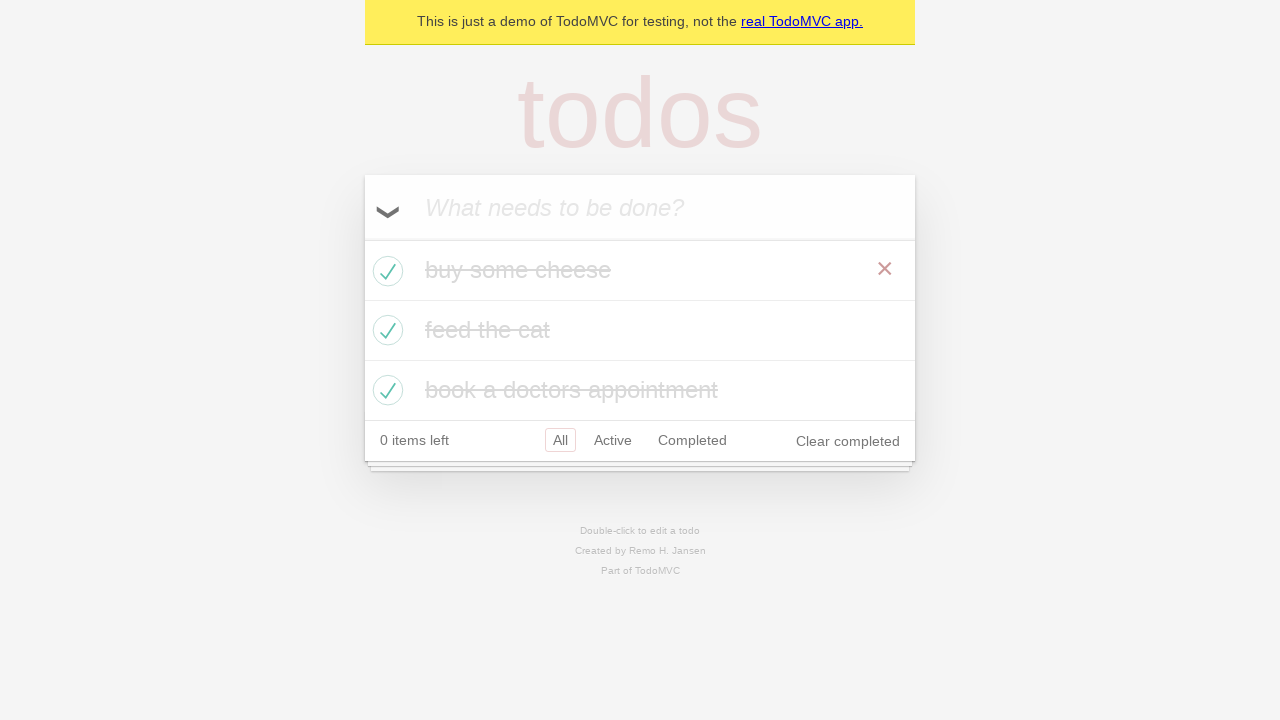